Tests slider drag functionality within an iframe by dragging the slider handle

Starting URL: https://jqueryui.com/slider/

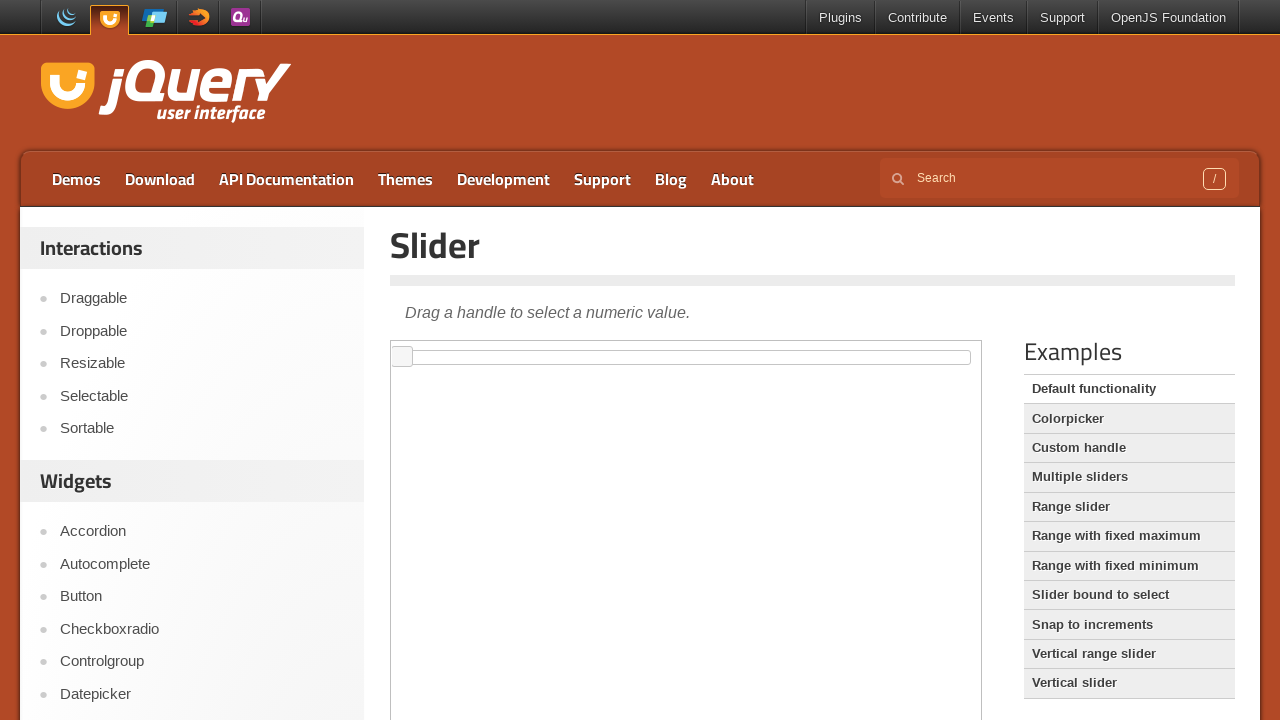

Located the demo iframe
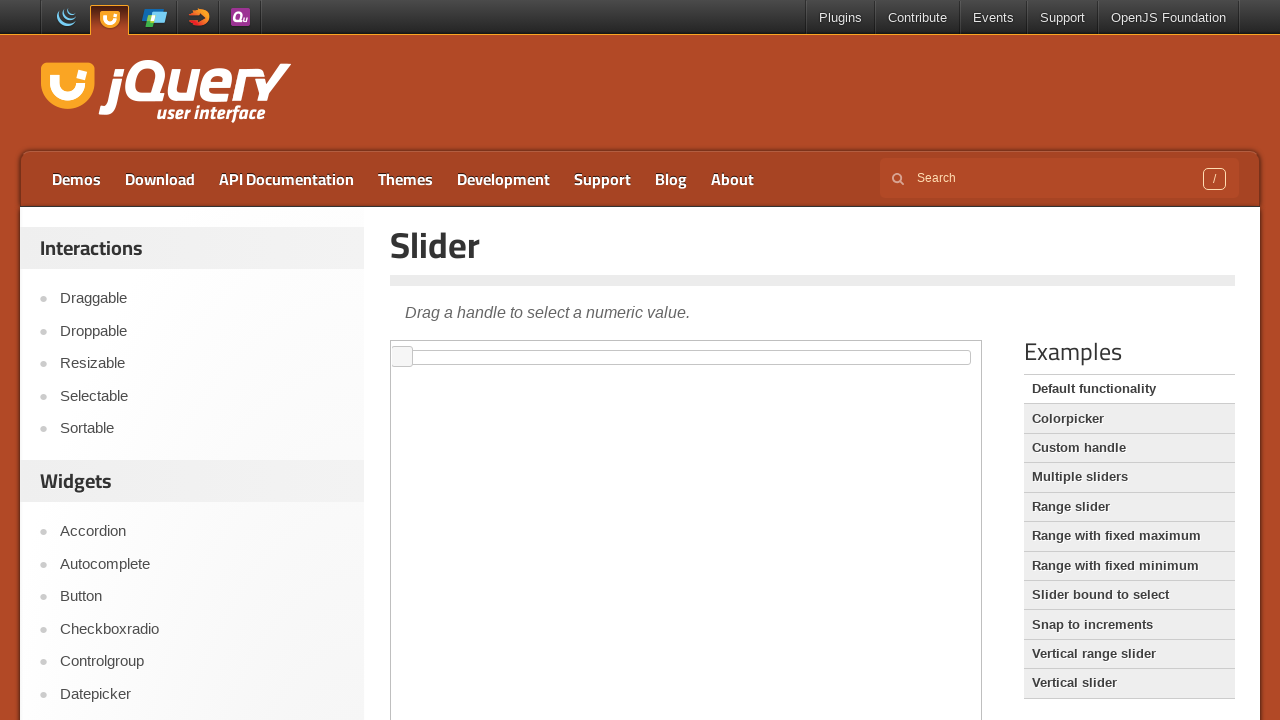

Located the slider handle element
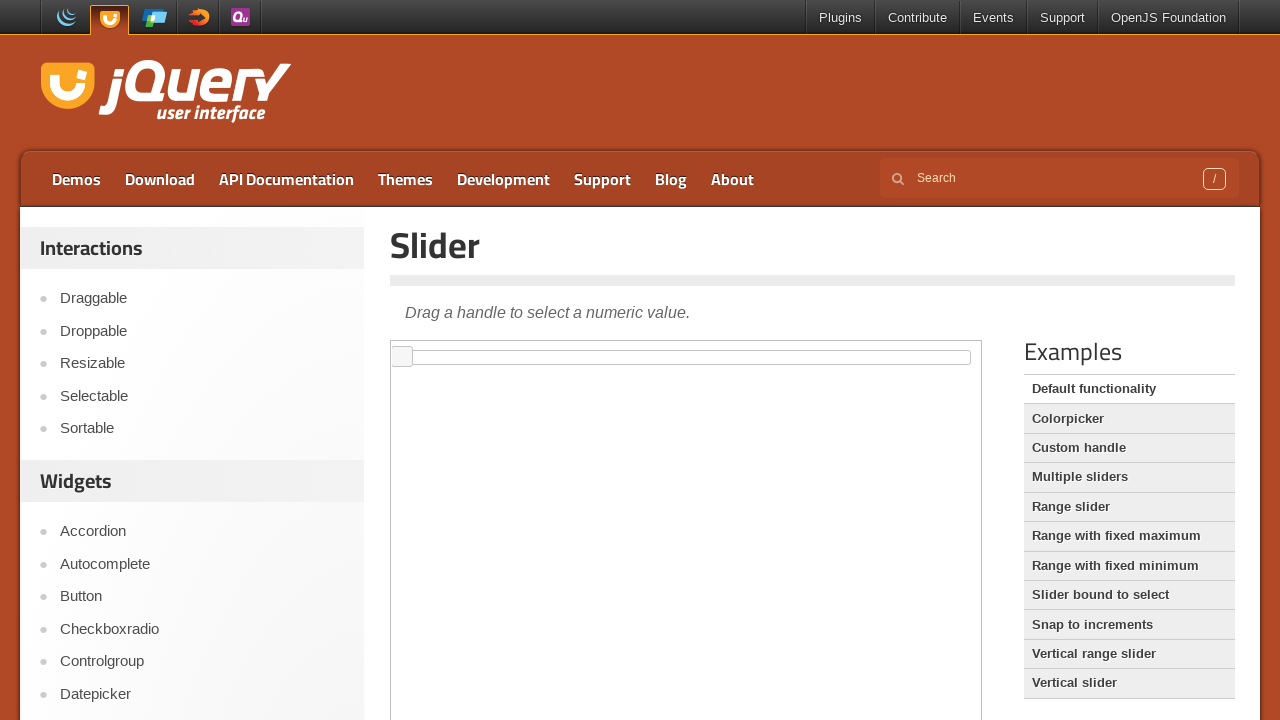

Retrieved slider handle bounding box
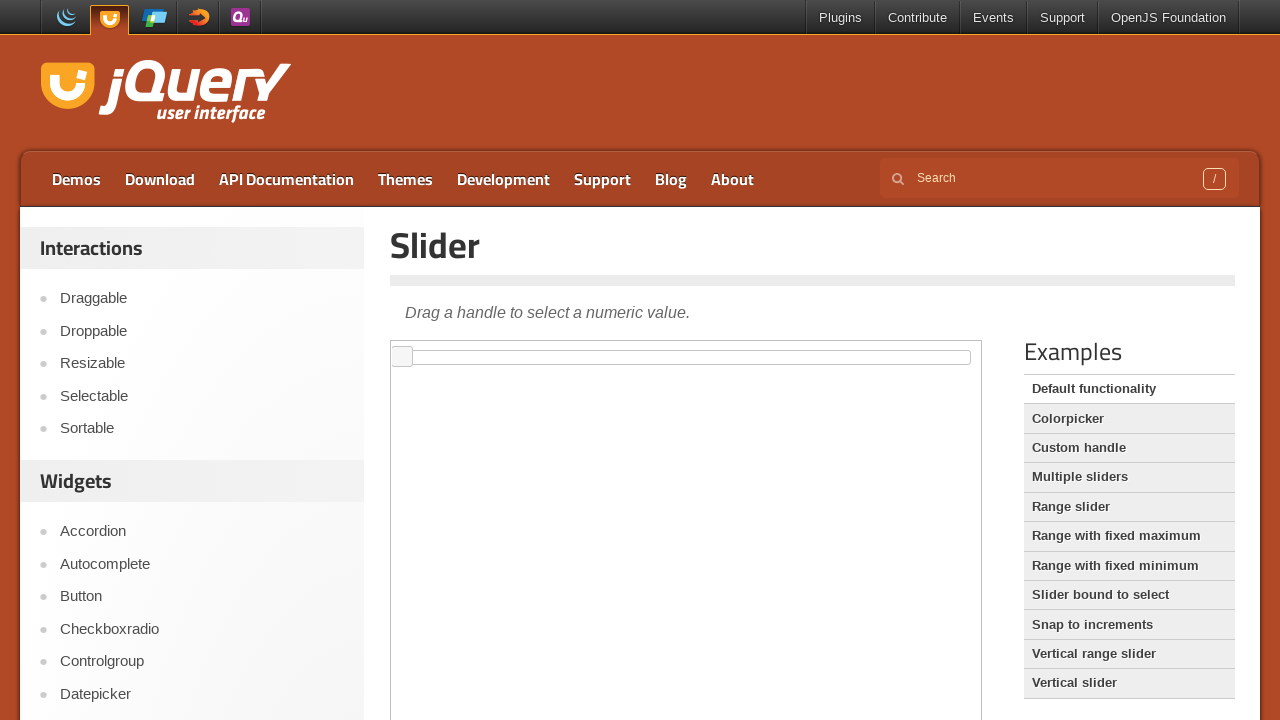

Moved mouse to center of slider handle at (402, 357)
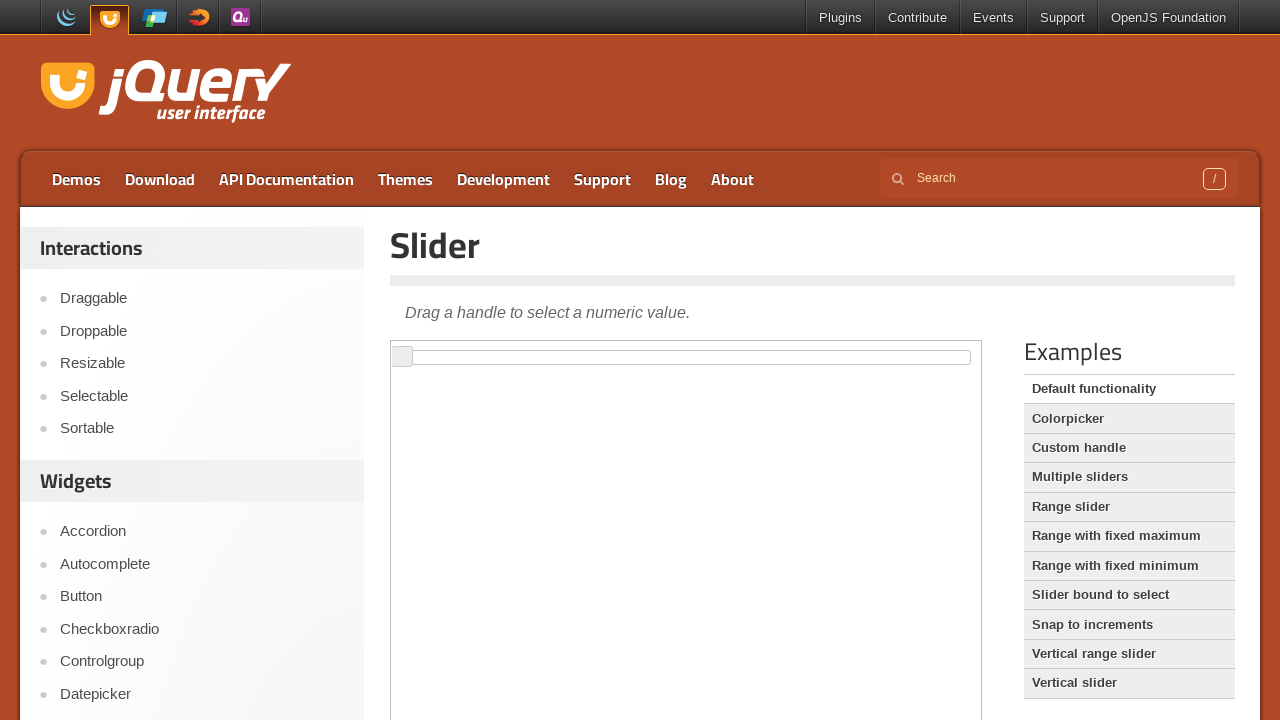

Pressed mouse button down on slider handle at (402, 357)
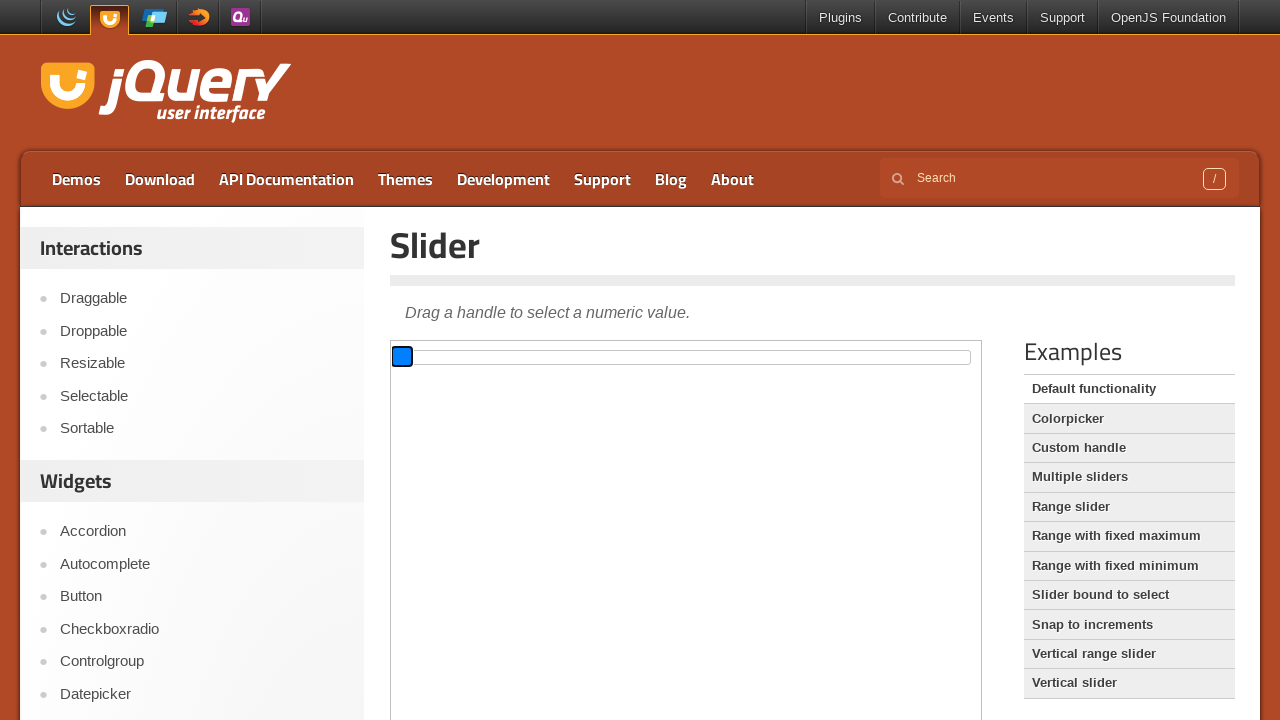

Dragged slider handle 50 pixels to the right at (452, 357)
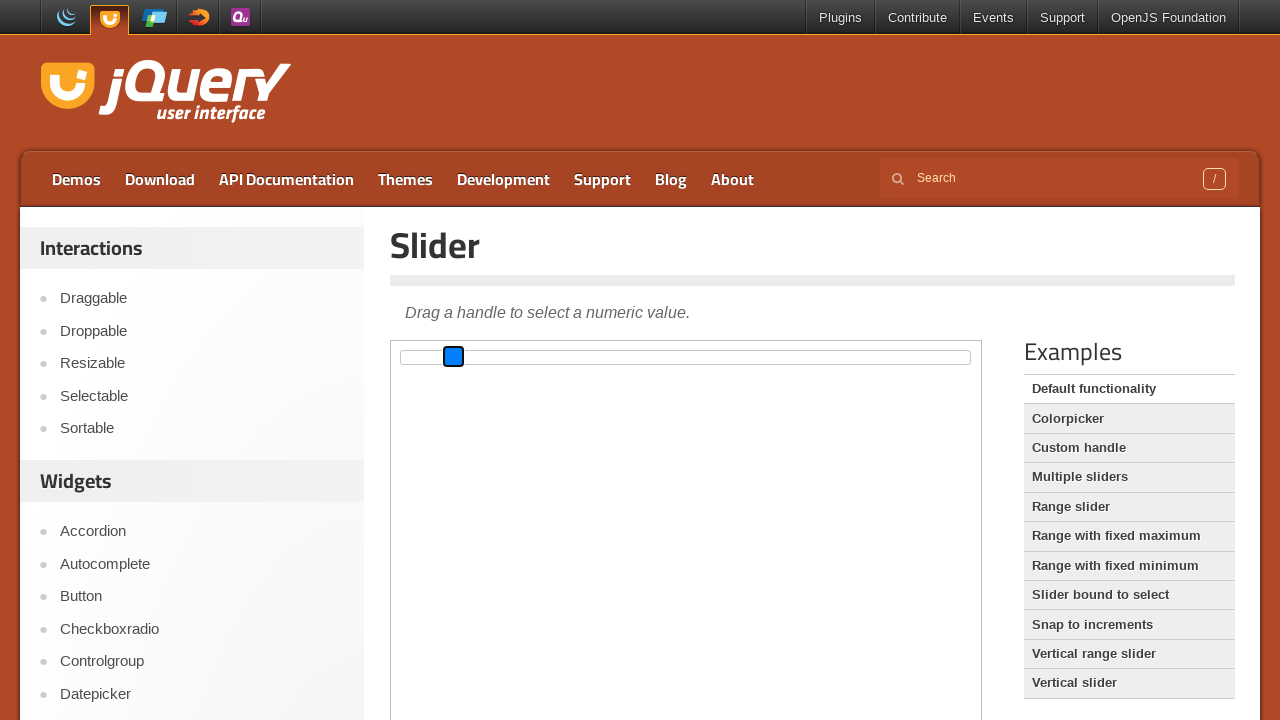

Released mouse button to complete slider drag at (452, 357)
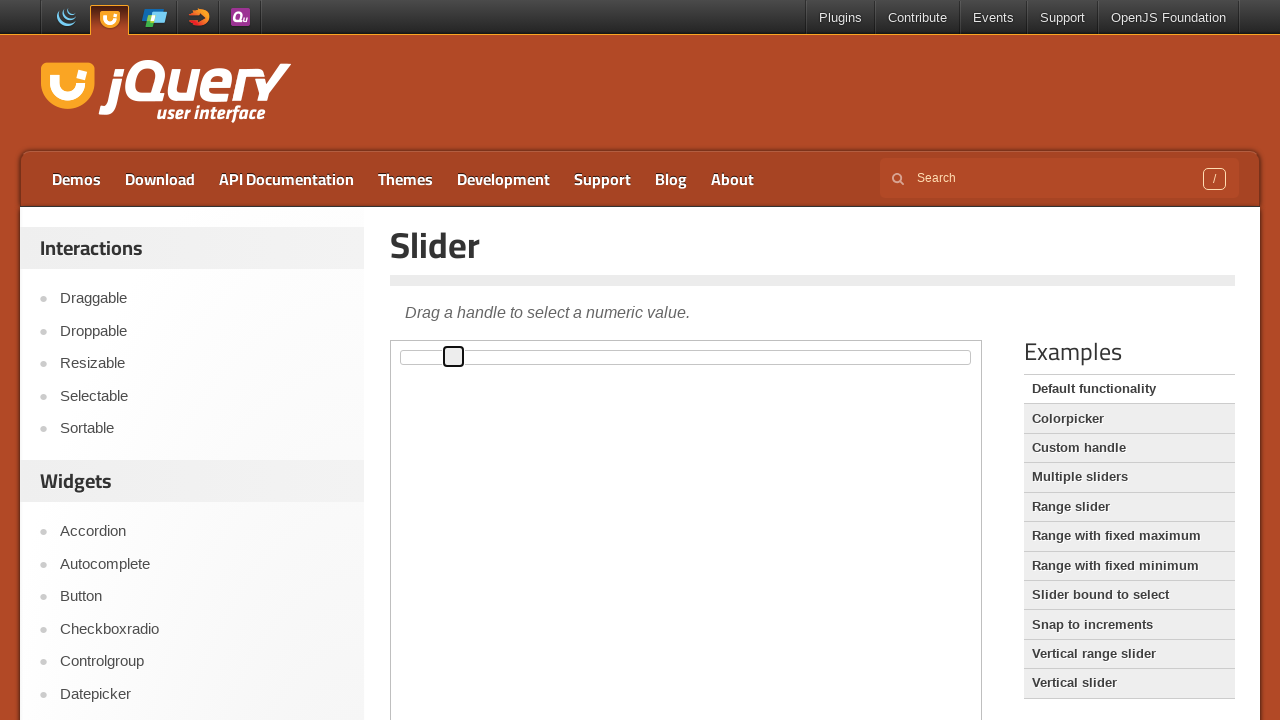

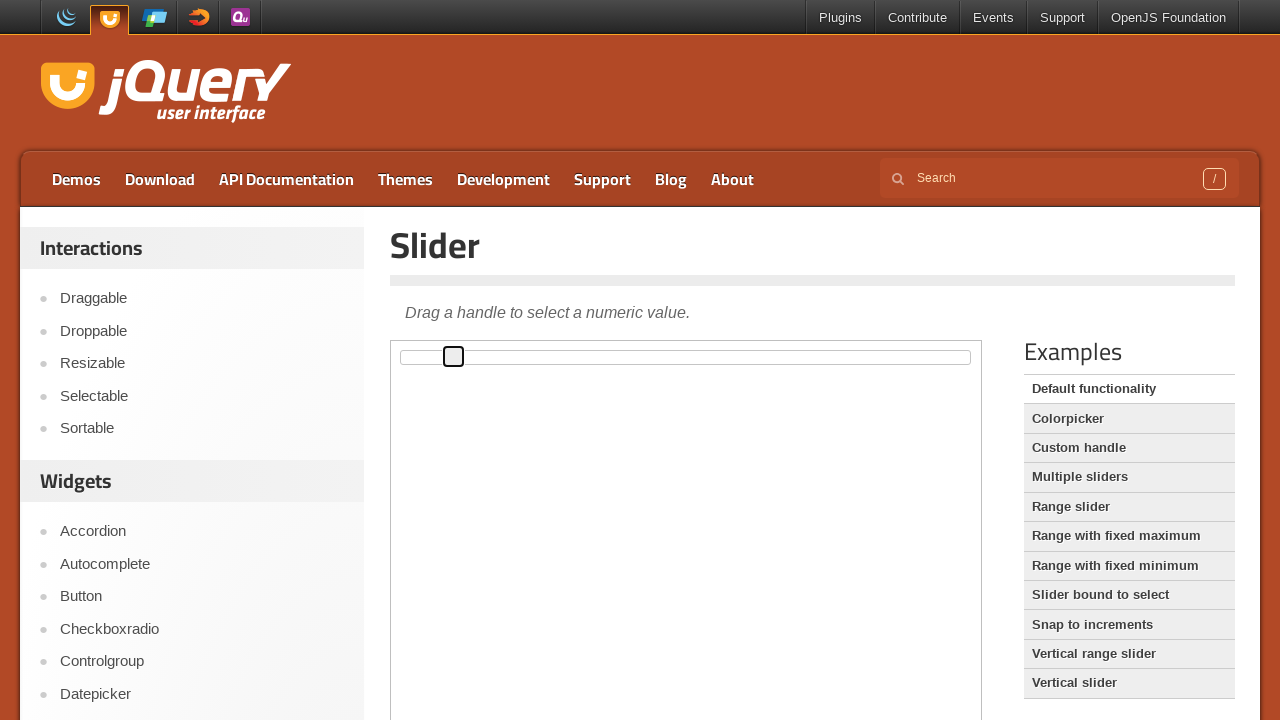